Tests file download functionality by clicking a download button and handling the download

Starting URL: http://demo.automationtesting.in/FileDownload.html

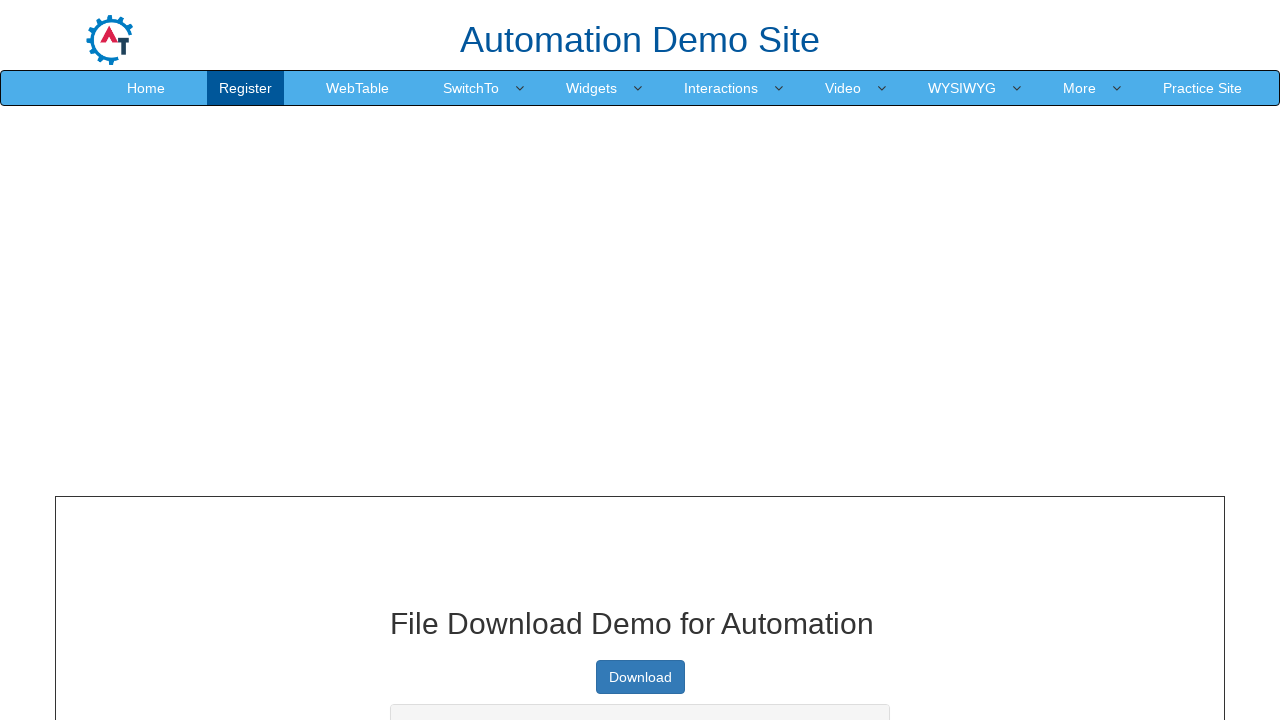

Clicked download button and initiated file download at (640, 677) on a.btn-primary
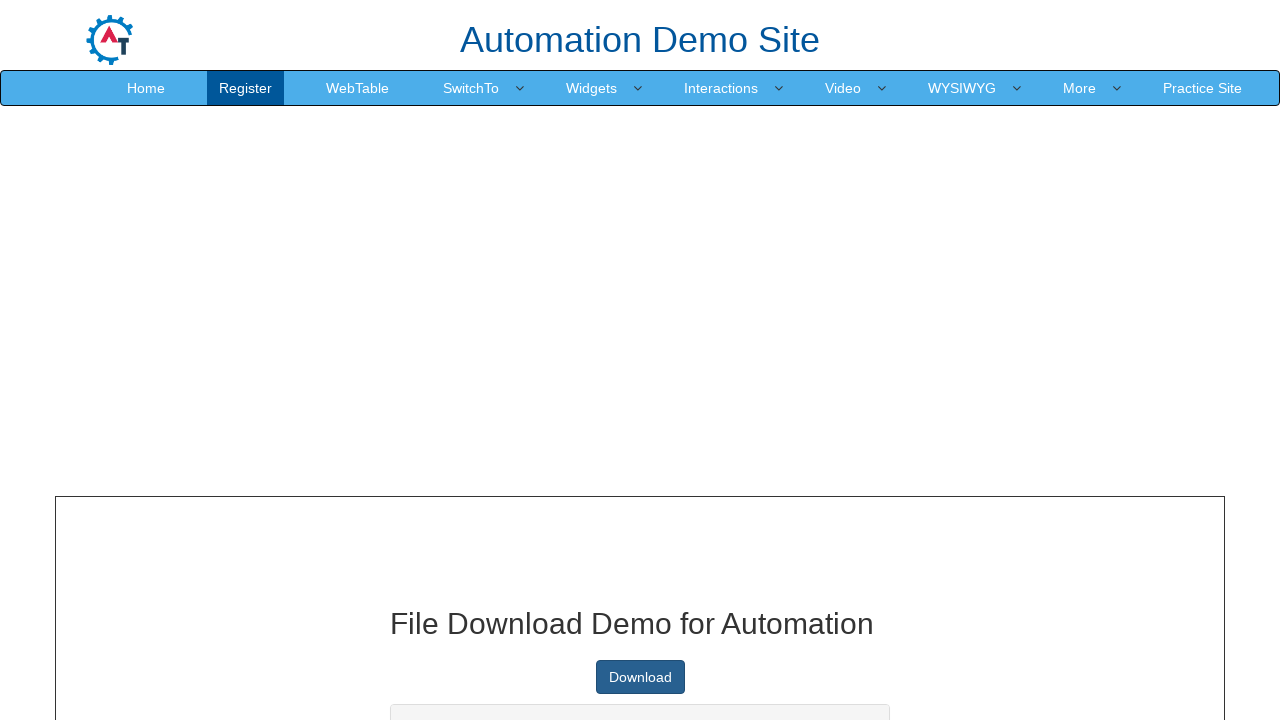

Download completed and download object obtained
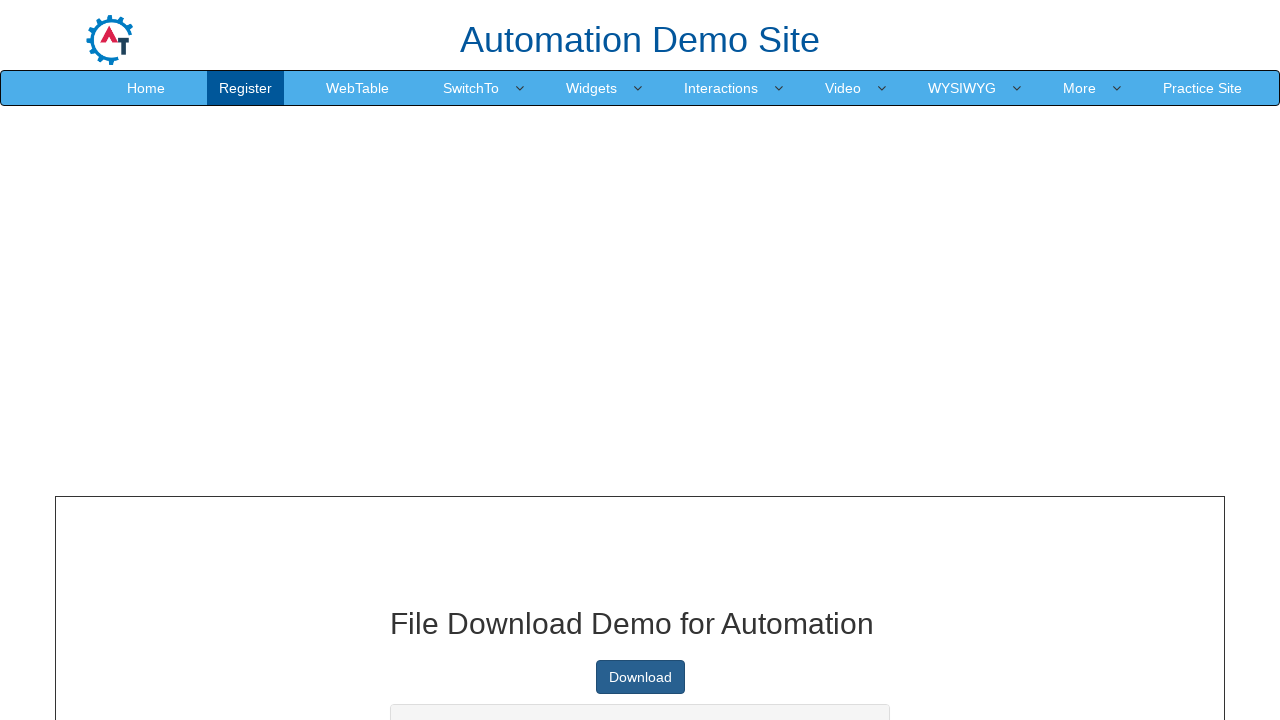

Printed download URL: https://raw.githubusercontent.com/KrishnaSakinala/AutomationTesting/master/samplefile.pdf
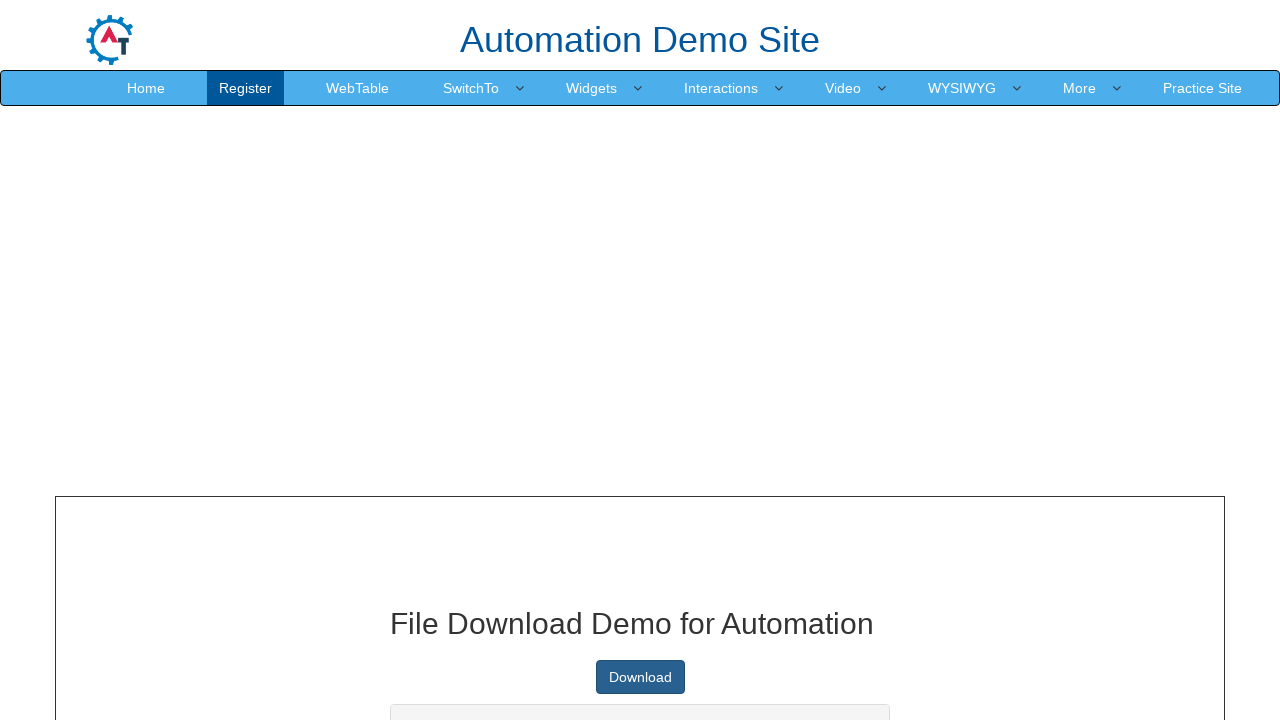

Printed page title: File input - Multi select
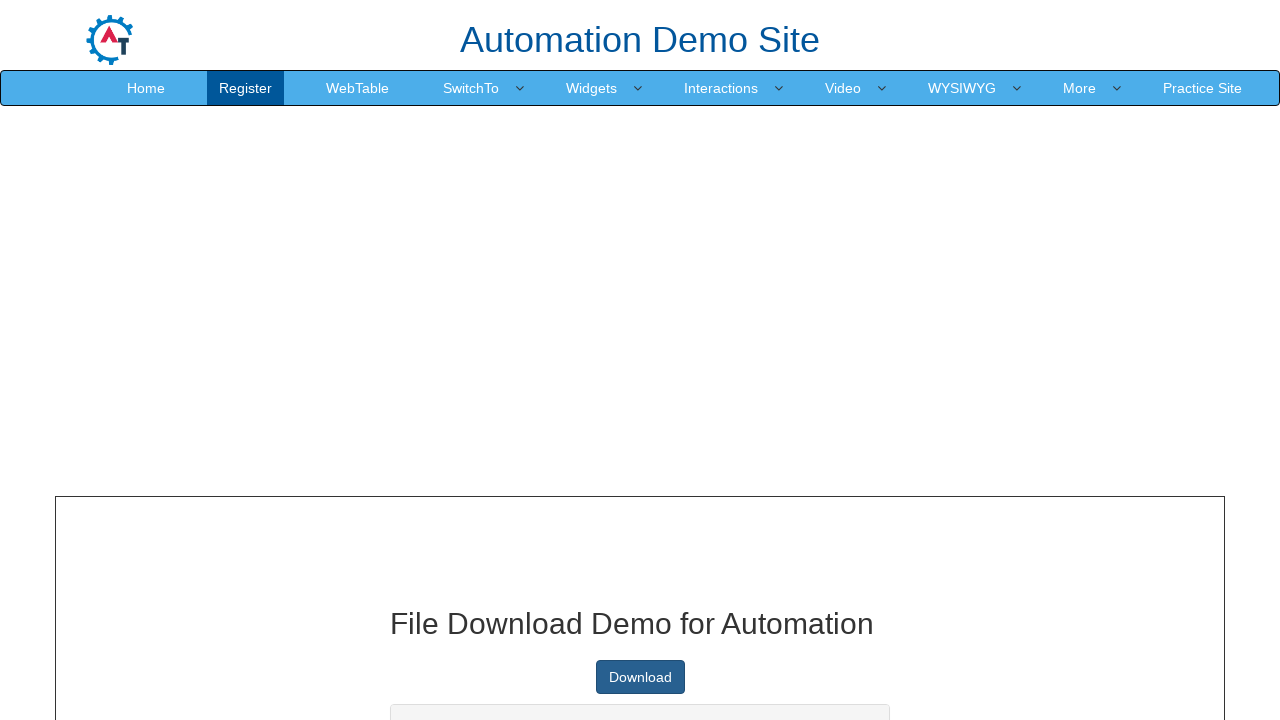

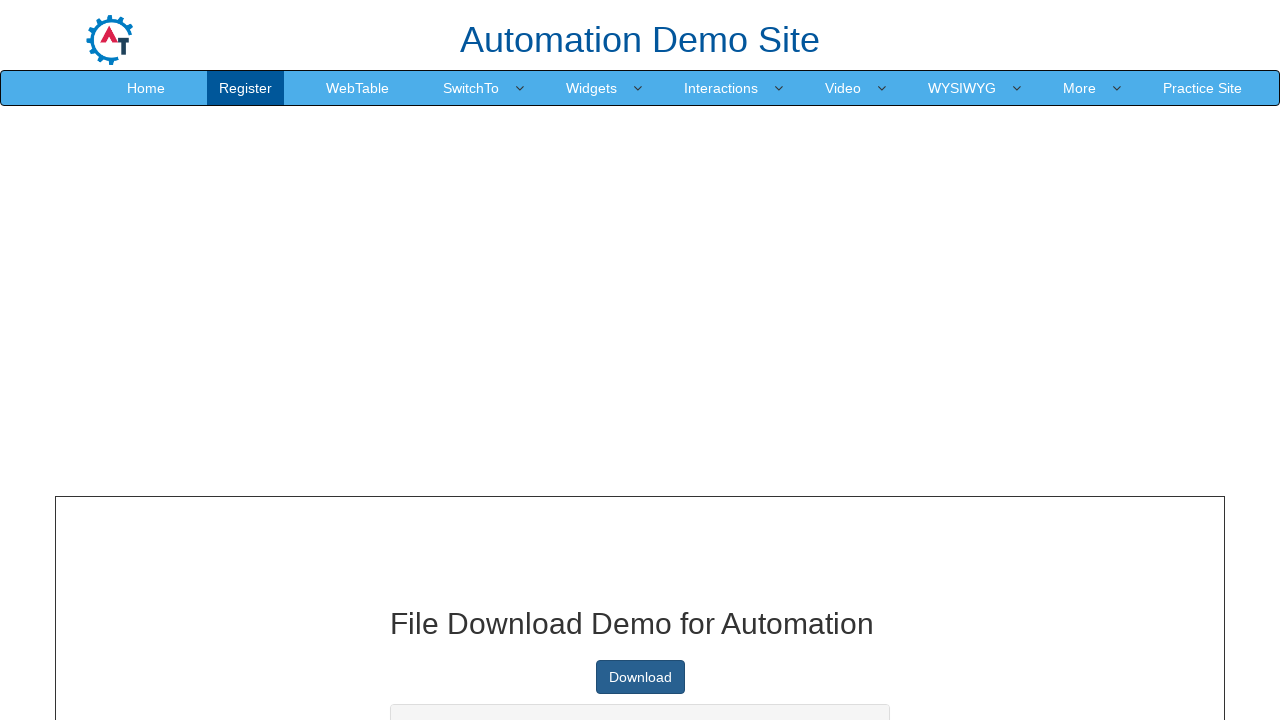